Tests alert dialog handling by clicking a button that triggers an alert and accepting it

Starting URL: https://testautomationpractice.blogspot.com/

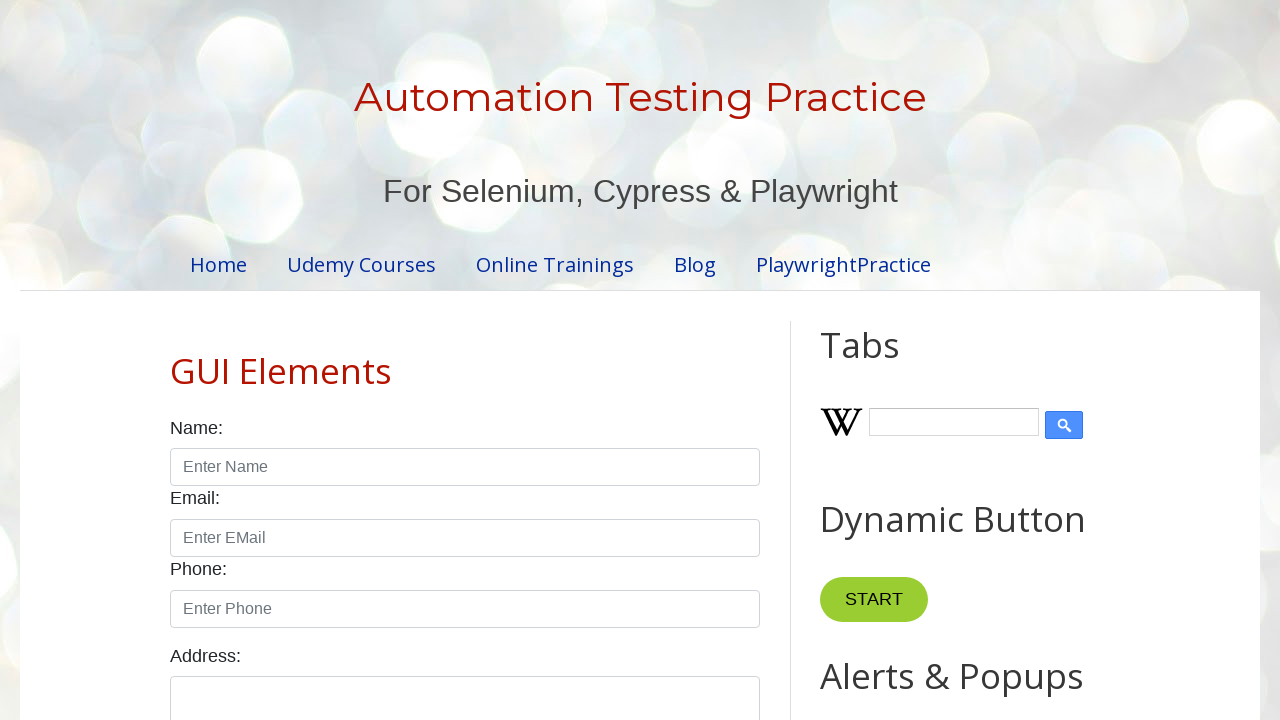

Set up dialog handler for alert
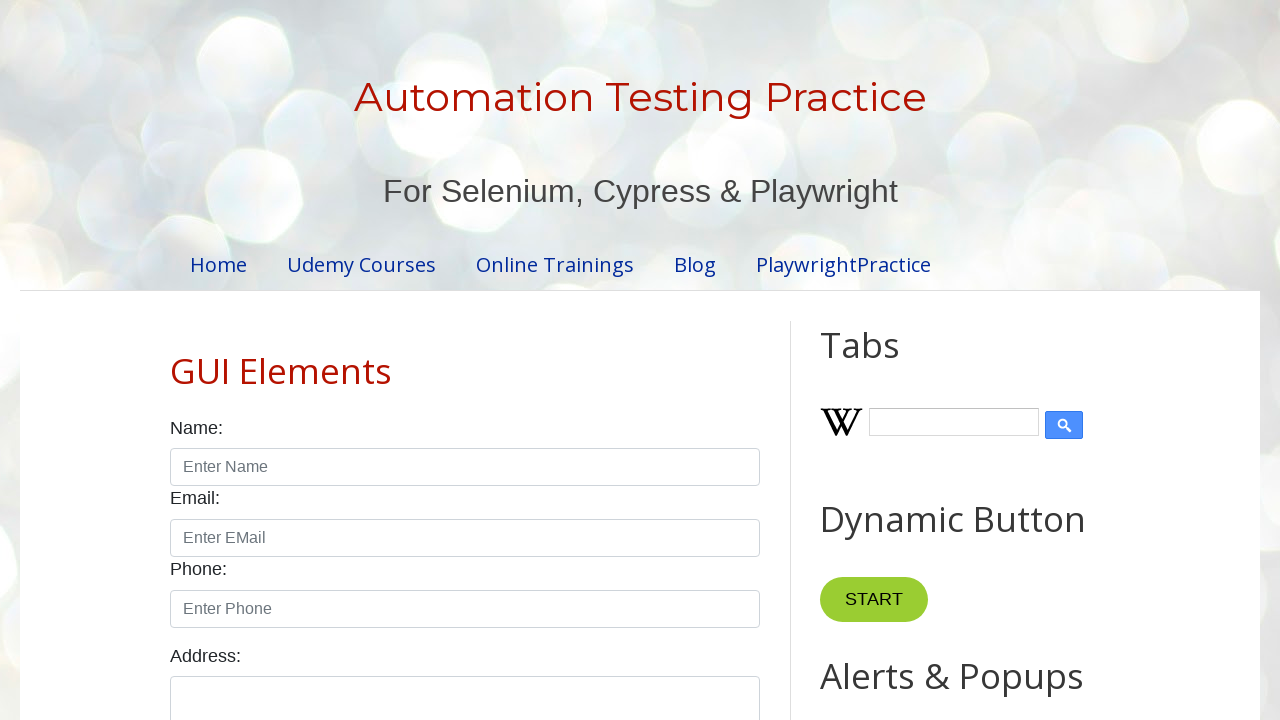

Clicked button to trigger alert dialog at (888, 361) on xpath=//button[@onclick='myFunctionAlert()']
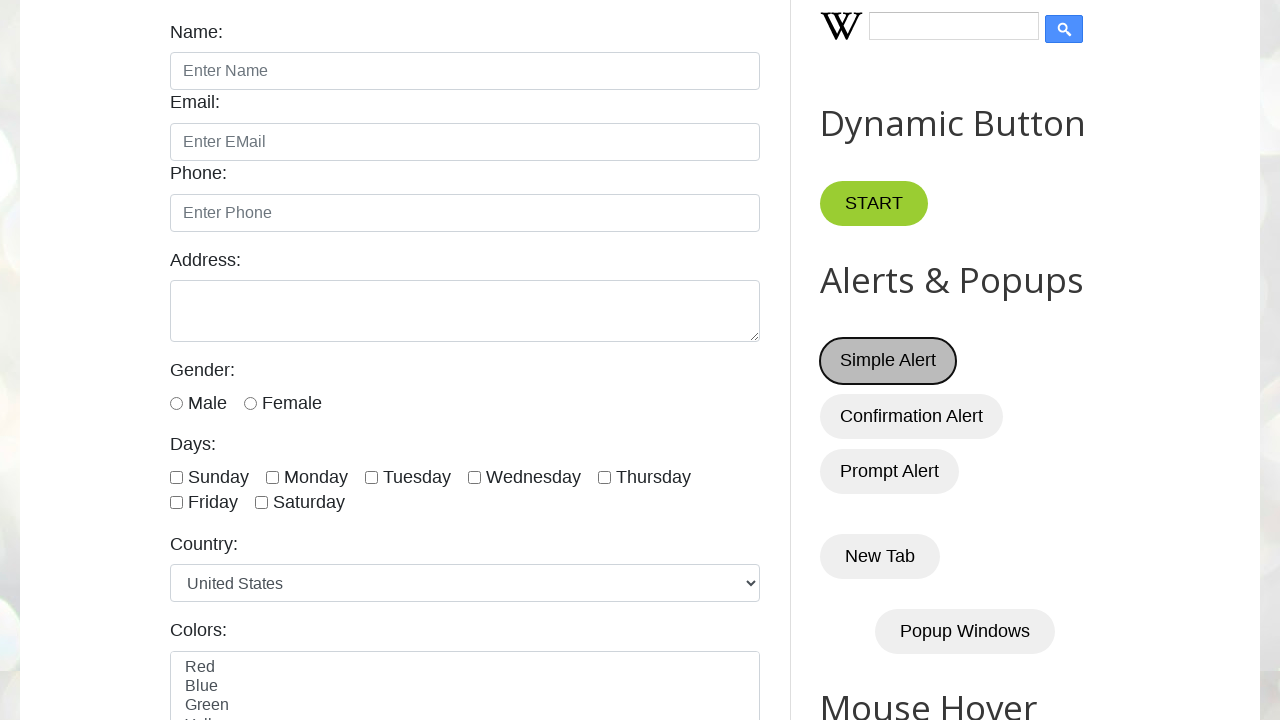

Waited for dialog to be handled
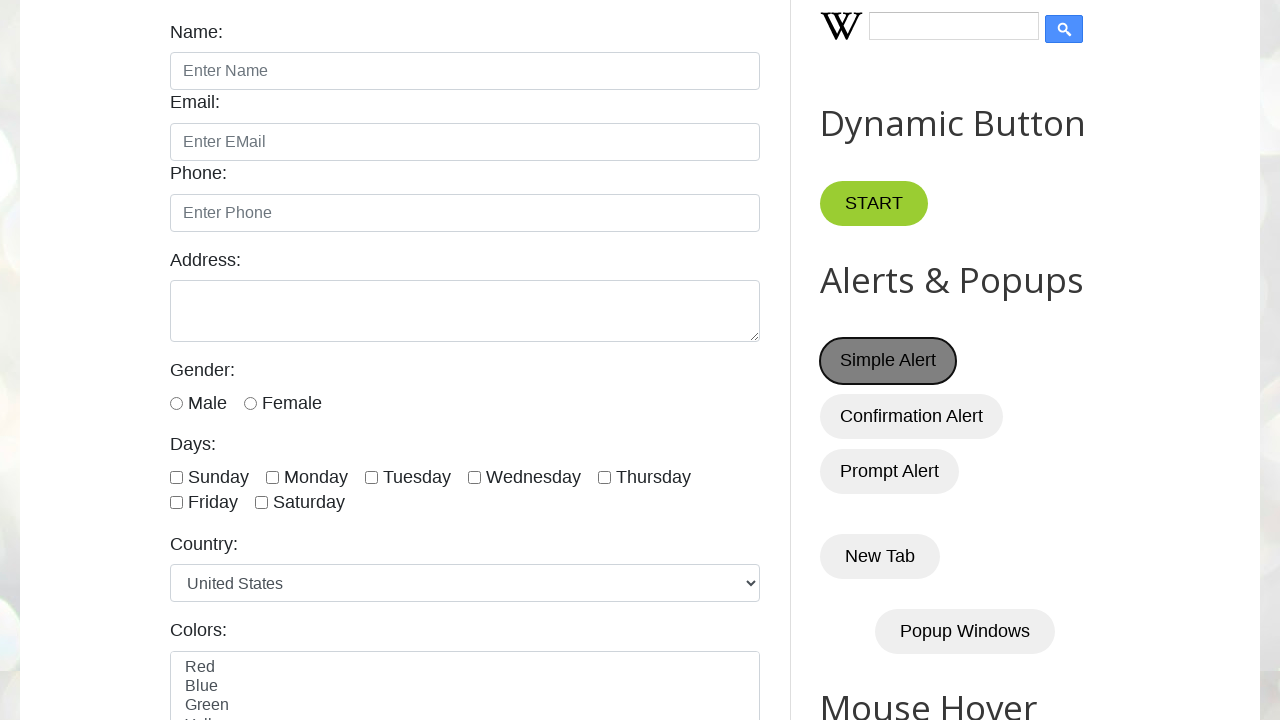

Accepted the alert dialog
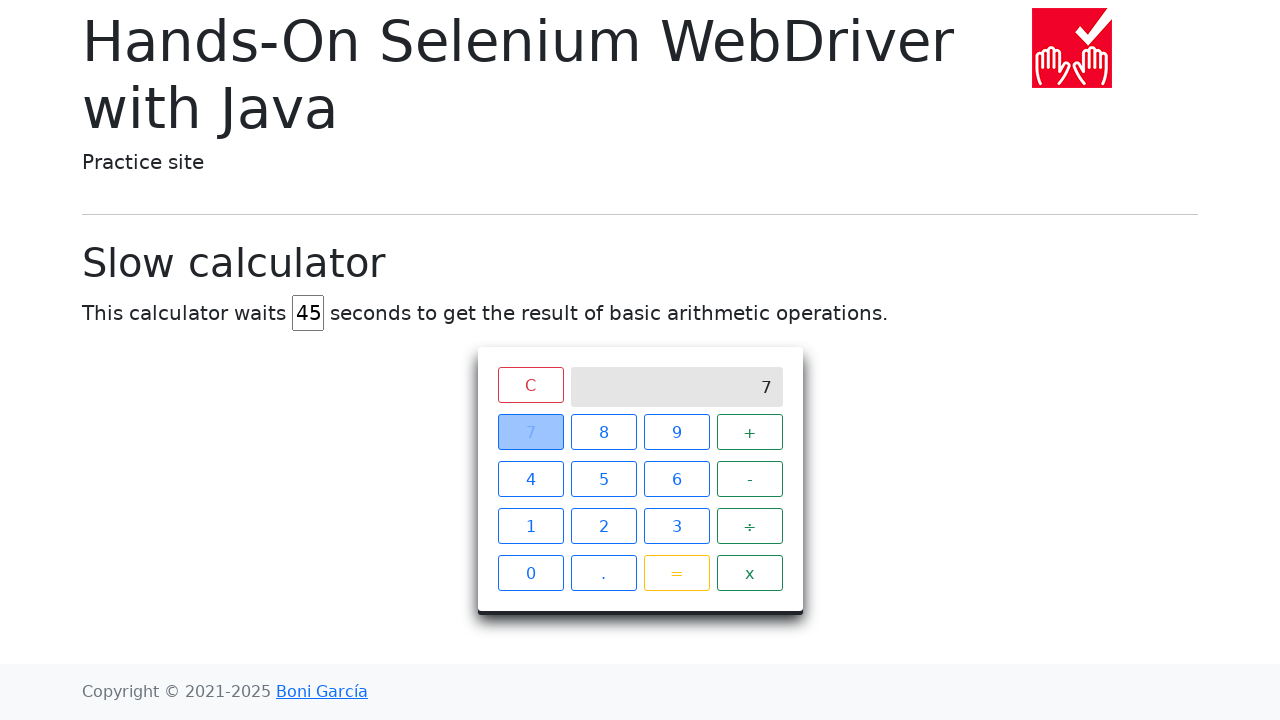

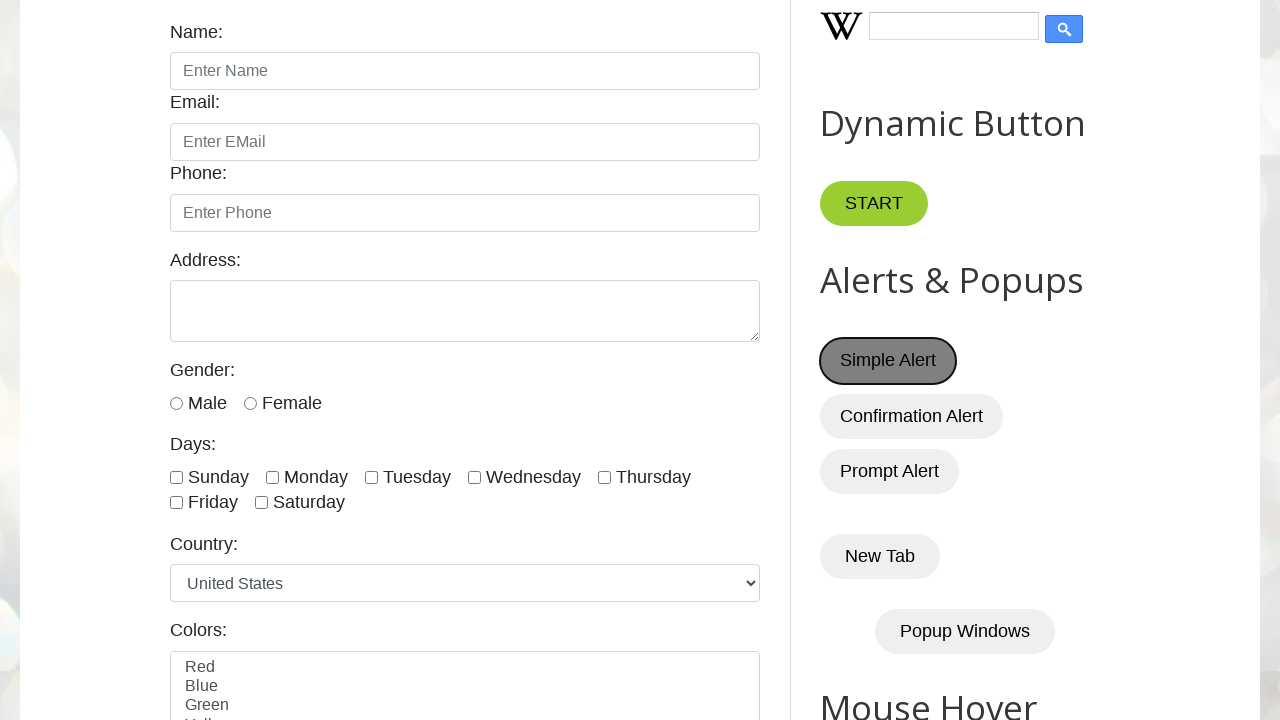